Tests the drag and drop functionality on jQuery UI by dragging a source element onto a target droppable element within an iframe

Starting URL: https://jqueryui.com/droppable/

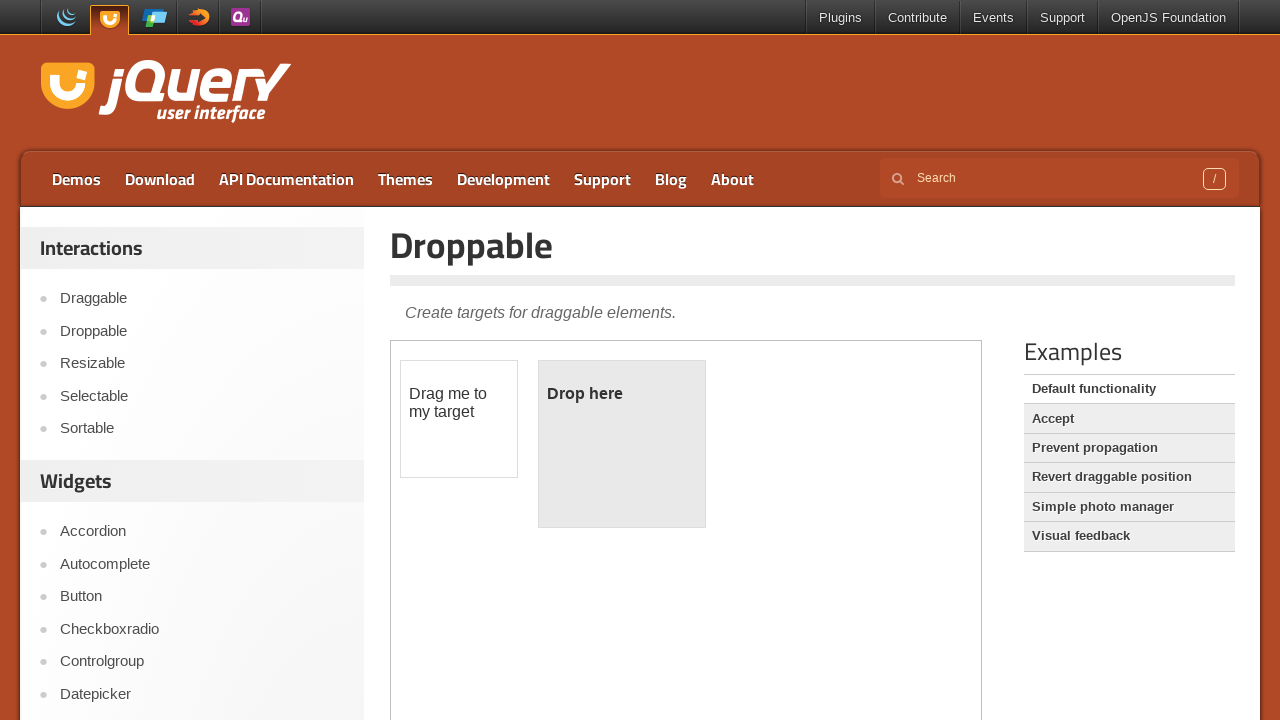

Located the iframe containing droppable elements
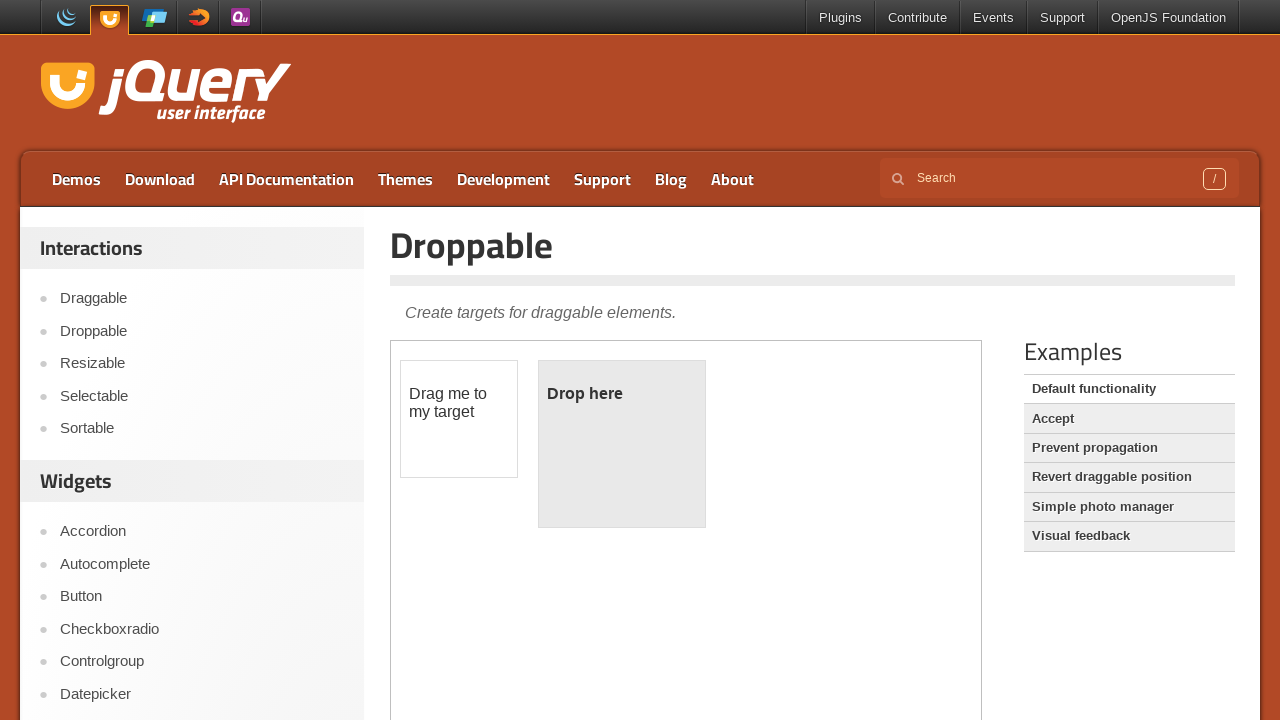

Located the draggable source element
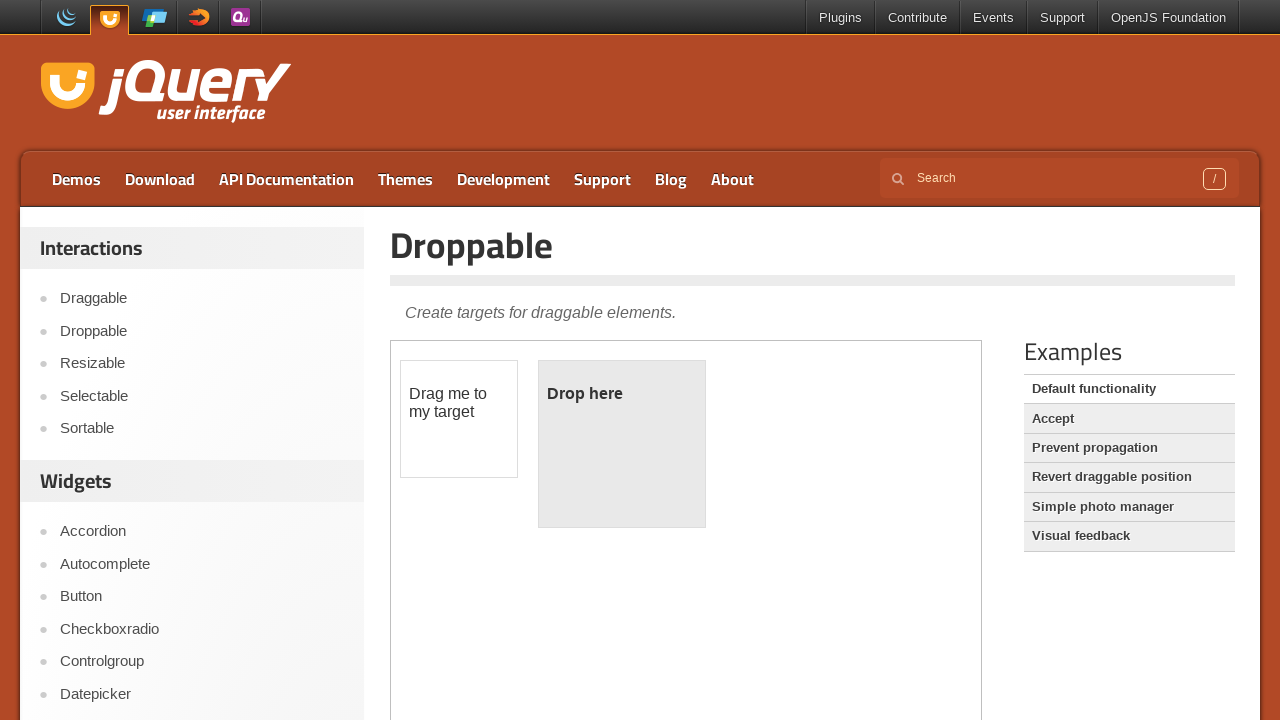

Located the droppable target element
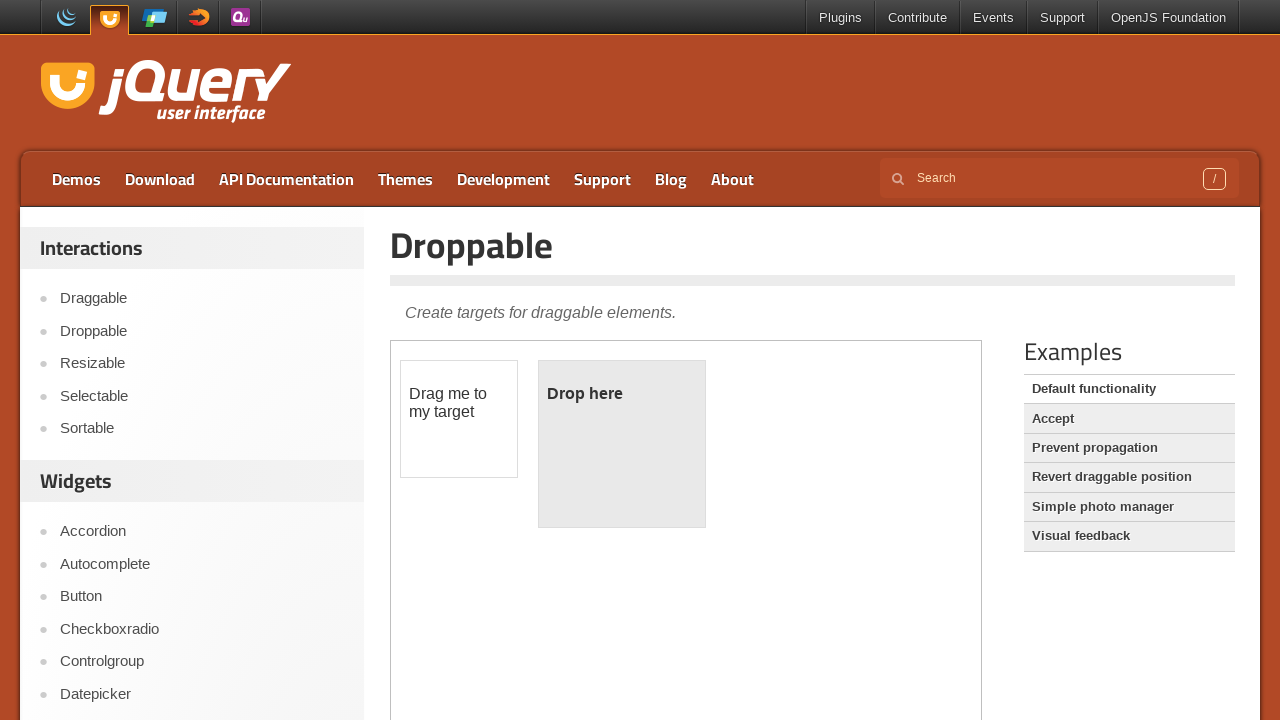

Draggable source element is visible and ready
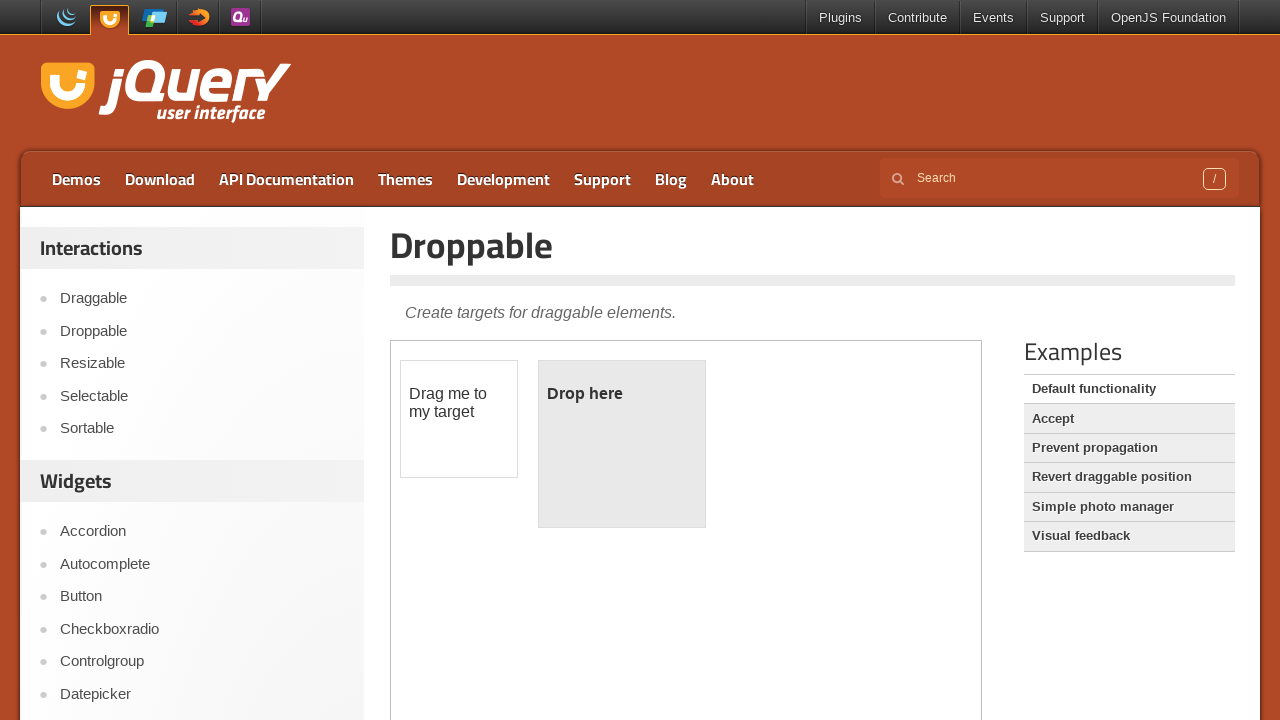

Droppable target element is visible and ready
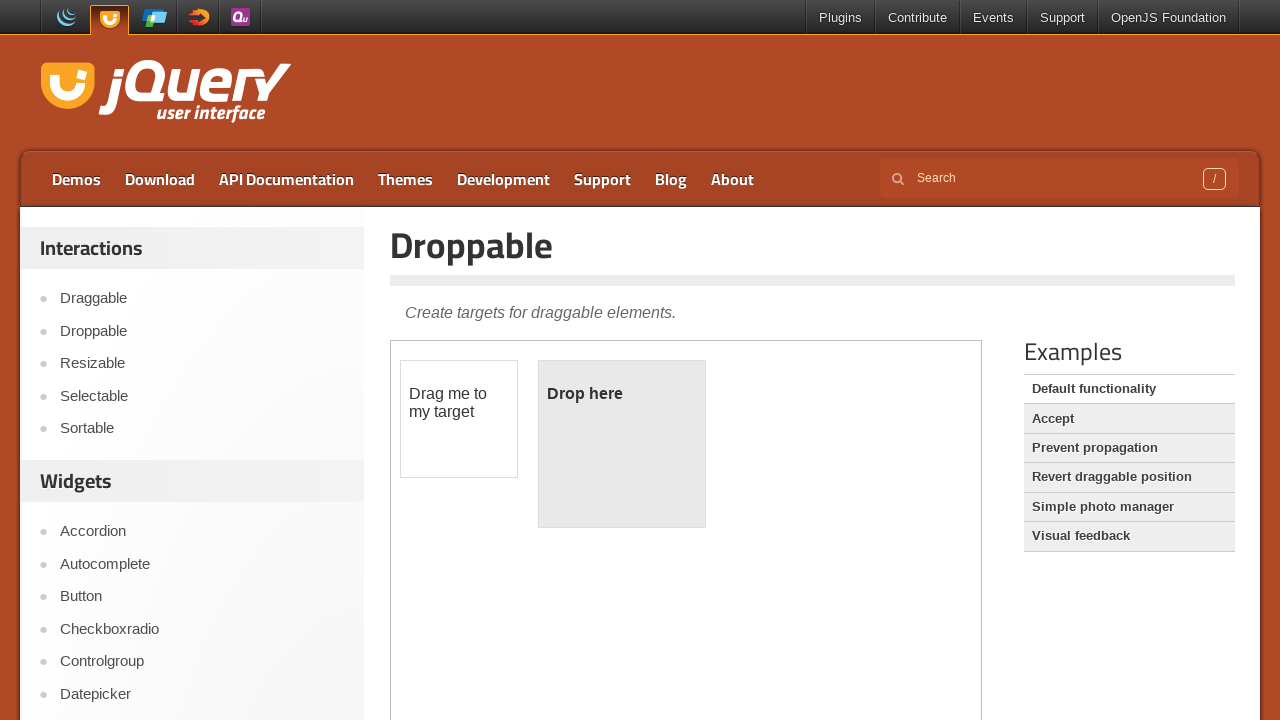

Dragged the source element onto the droppable target element at (622, 444)
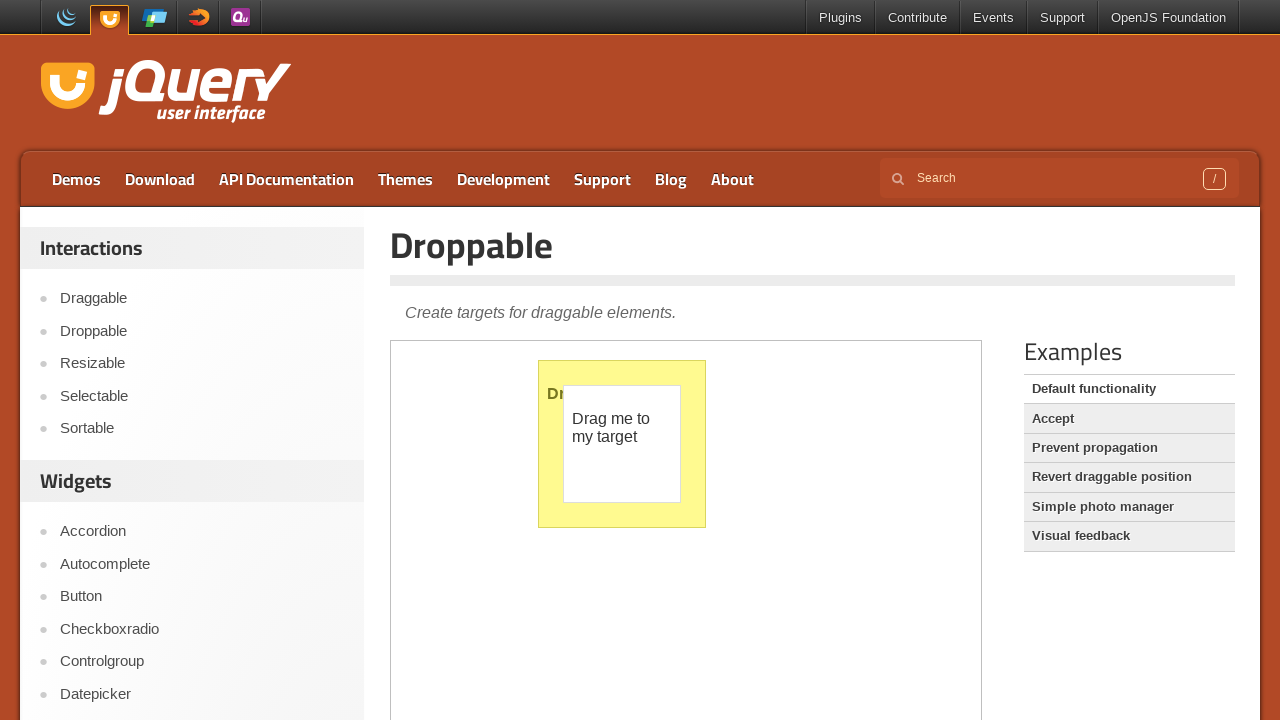

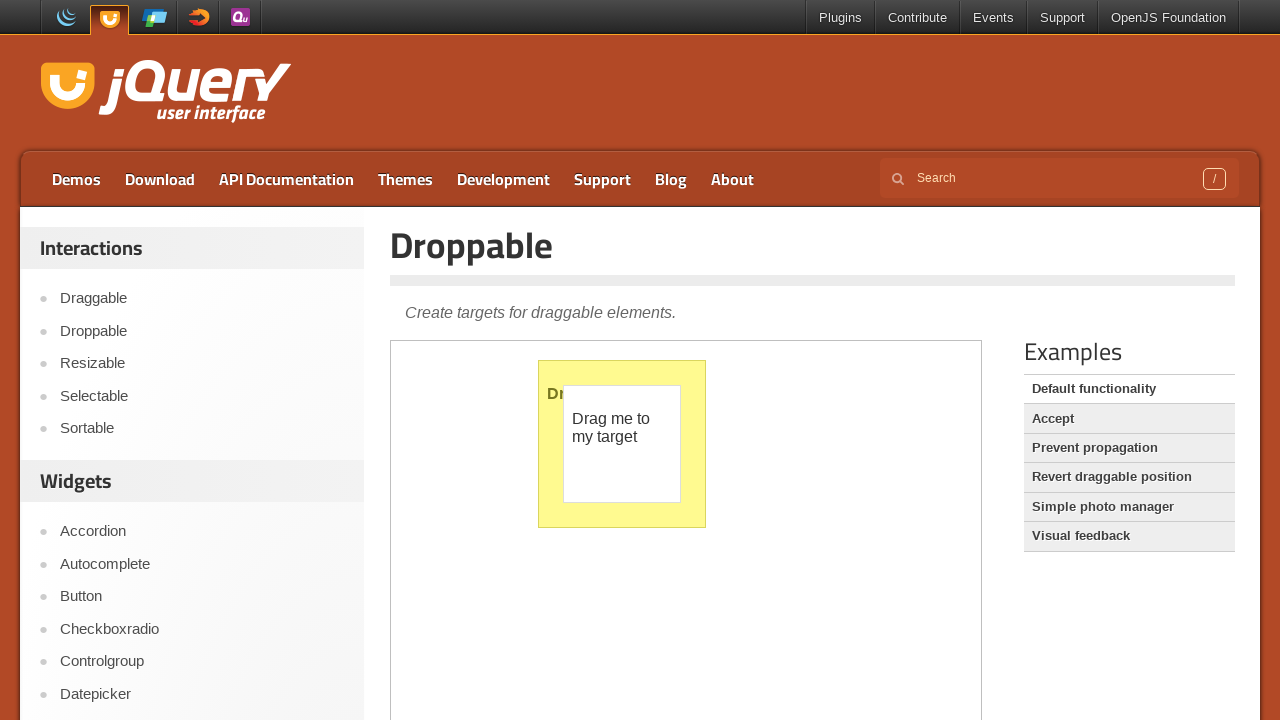